Tests dynamic loading behavior where a hidden element becomes visible after clicking a start button and waiting for a loading bar to complete

Starting URL: http://the-internet.herokuapp.com/dynamic_loading/1

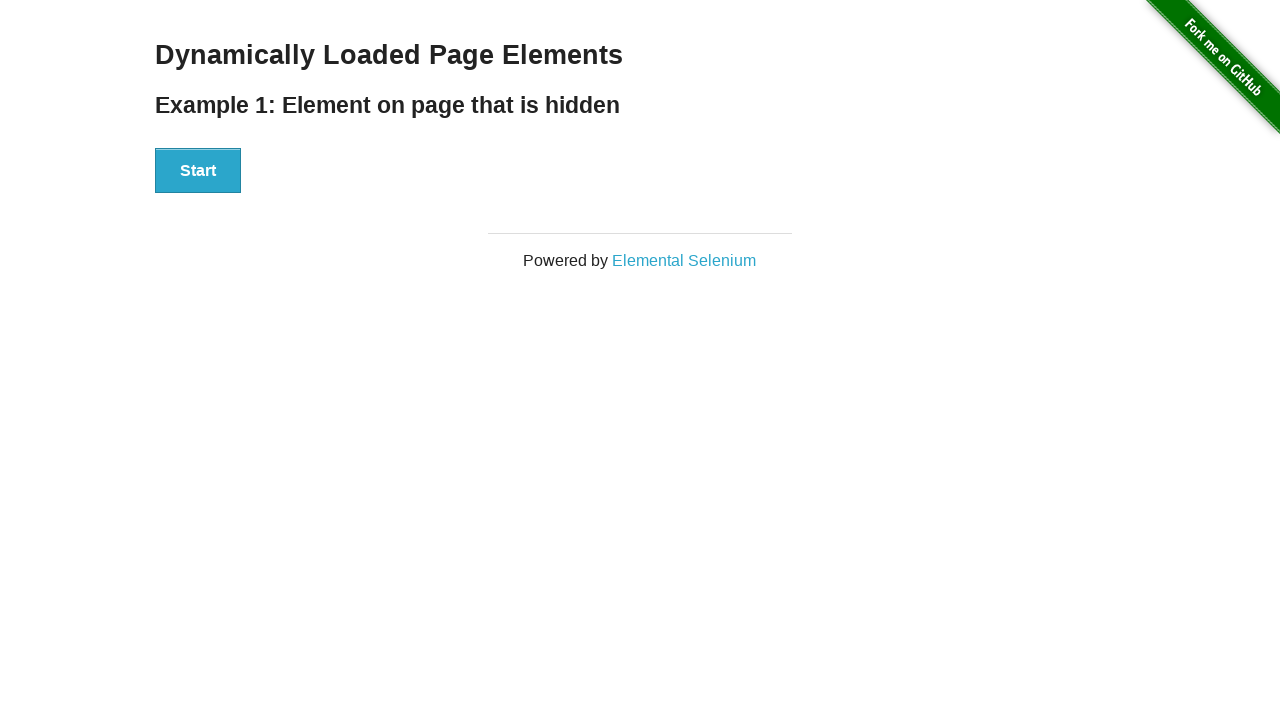

Clicked the Start button to initiate dynamic loading at (198, 171) on #start button
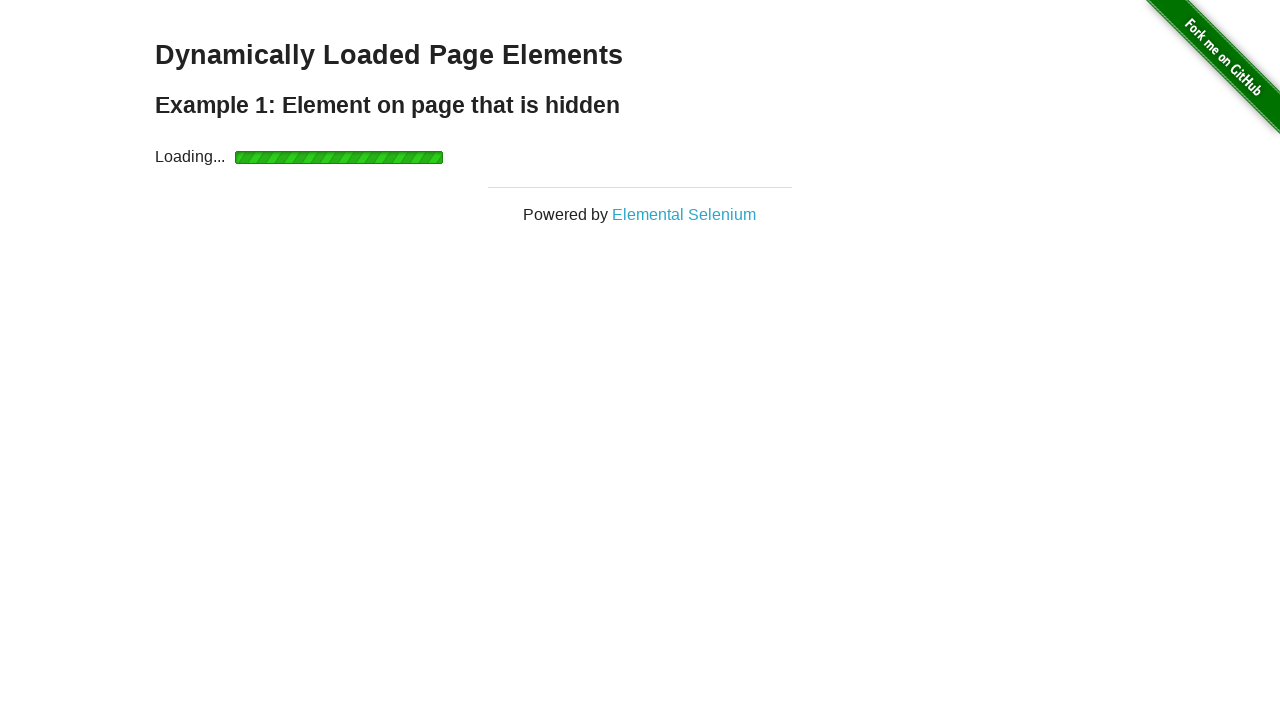

Waited for finish element to become visible after loading bar completed
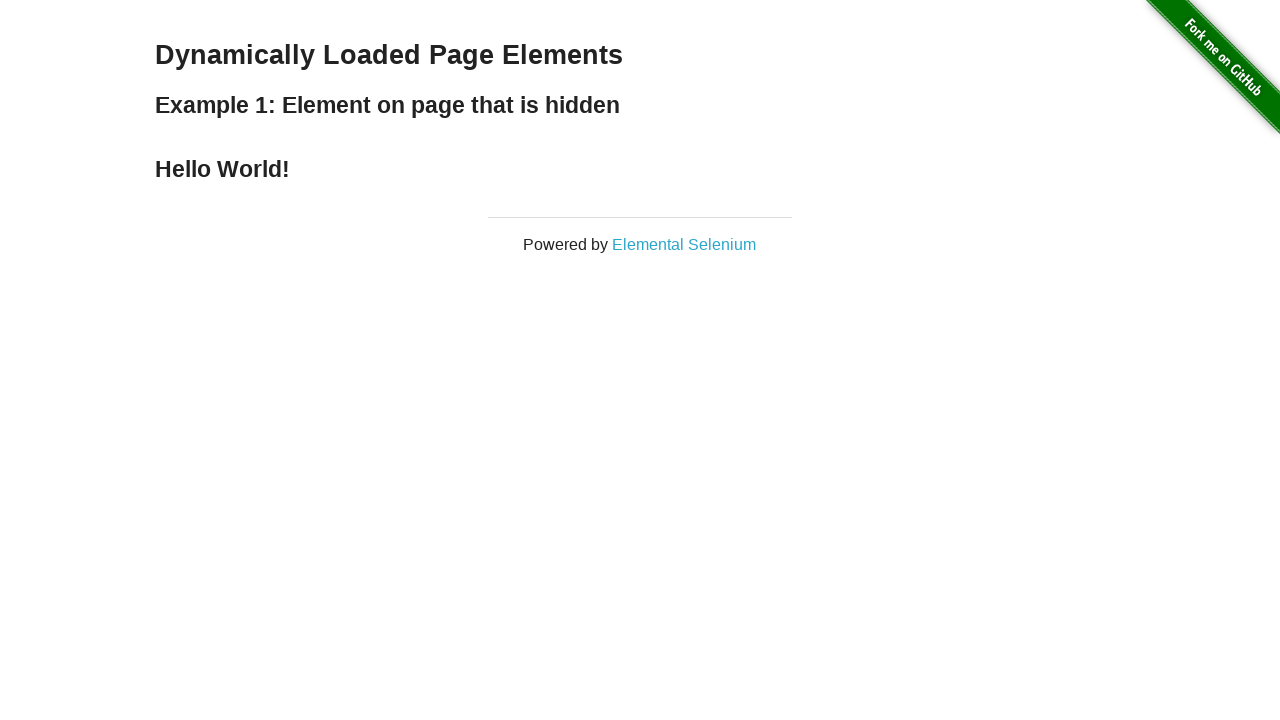

Retrieved text content from finish element
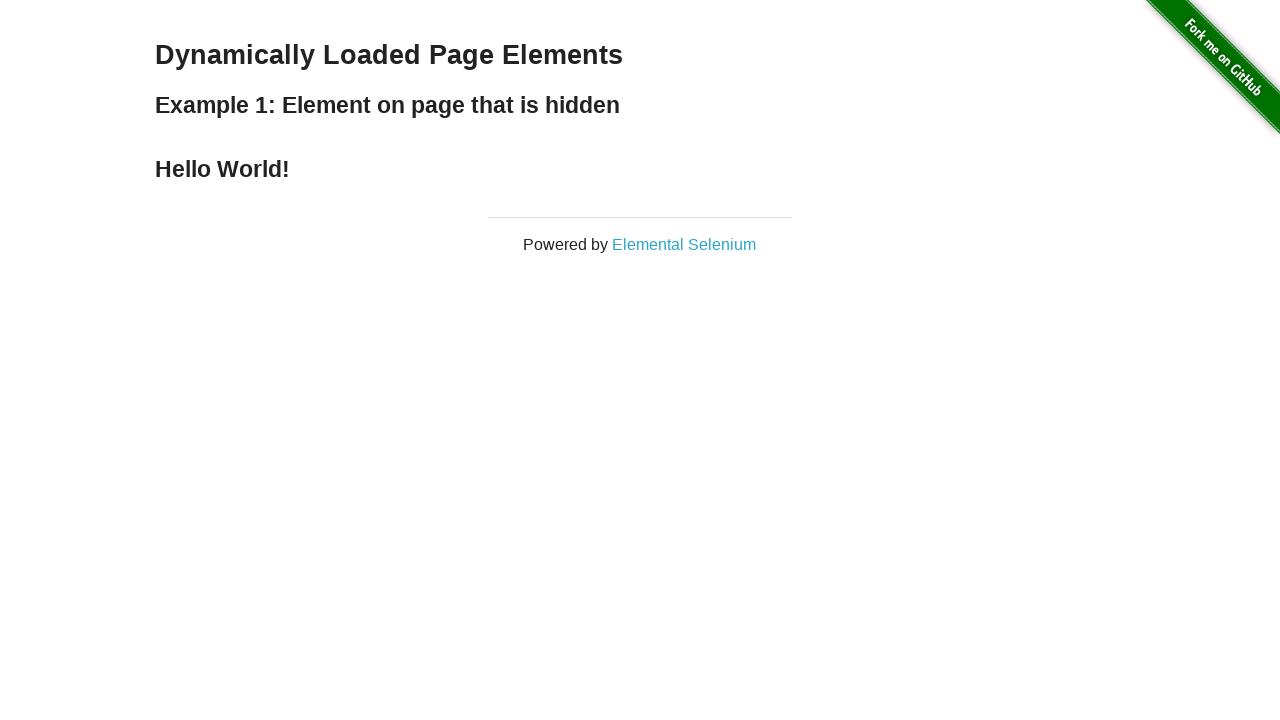

Verified finish element displays 'Hello World!' as expected
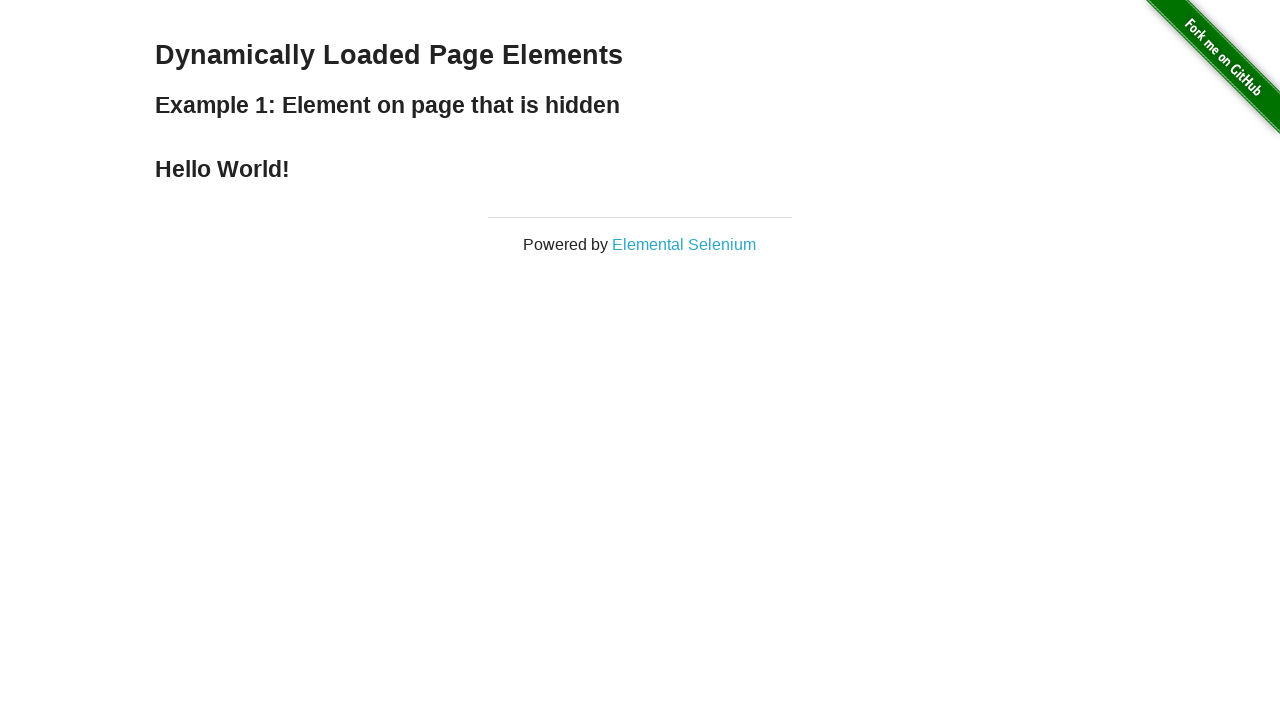

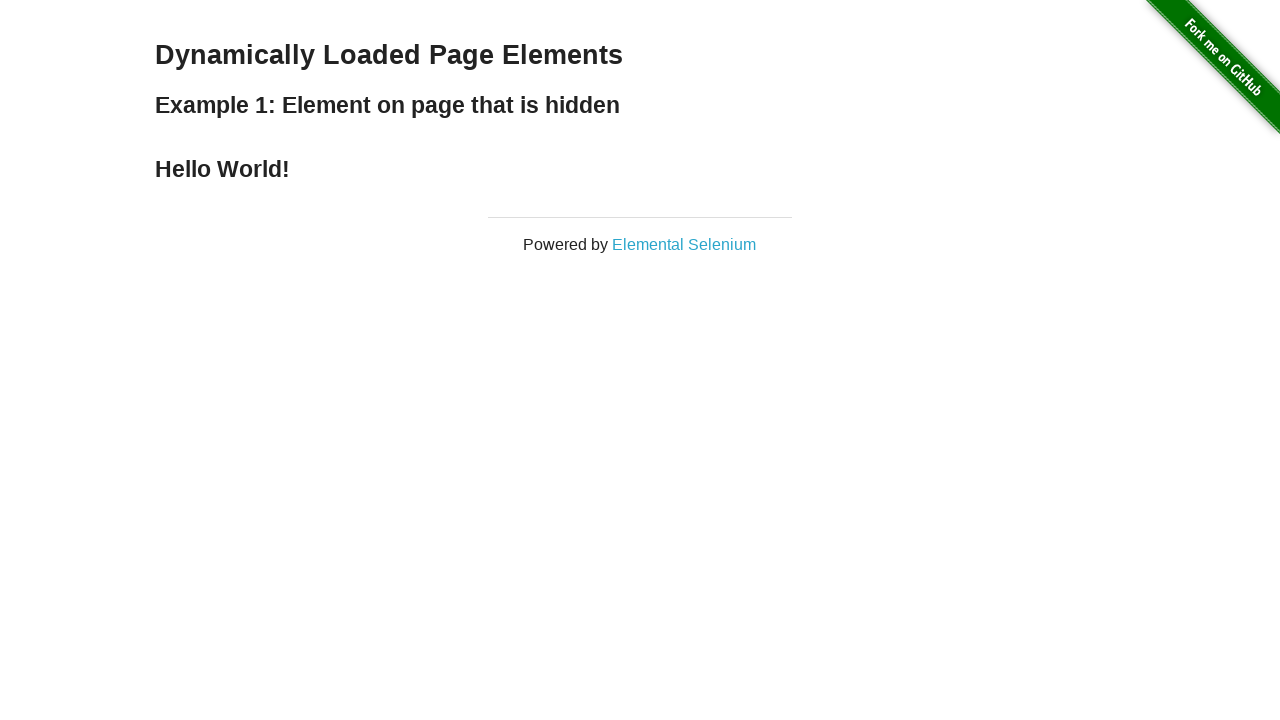